Tests a multi-step form by first clicking a link with a mathematically calculated text value, then filling in personal information fields (first name, last name, city, country) and submitting the form.

Starting URL: https://suninjuly.github.io/find_link_text

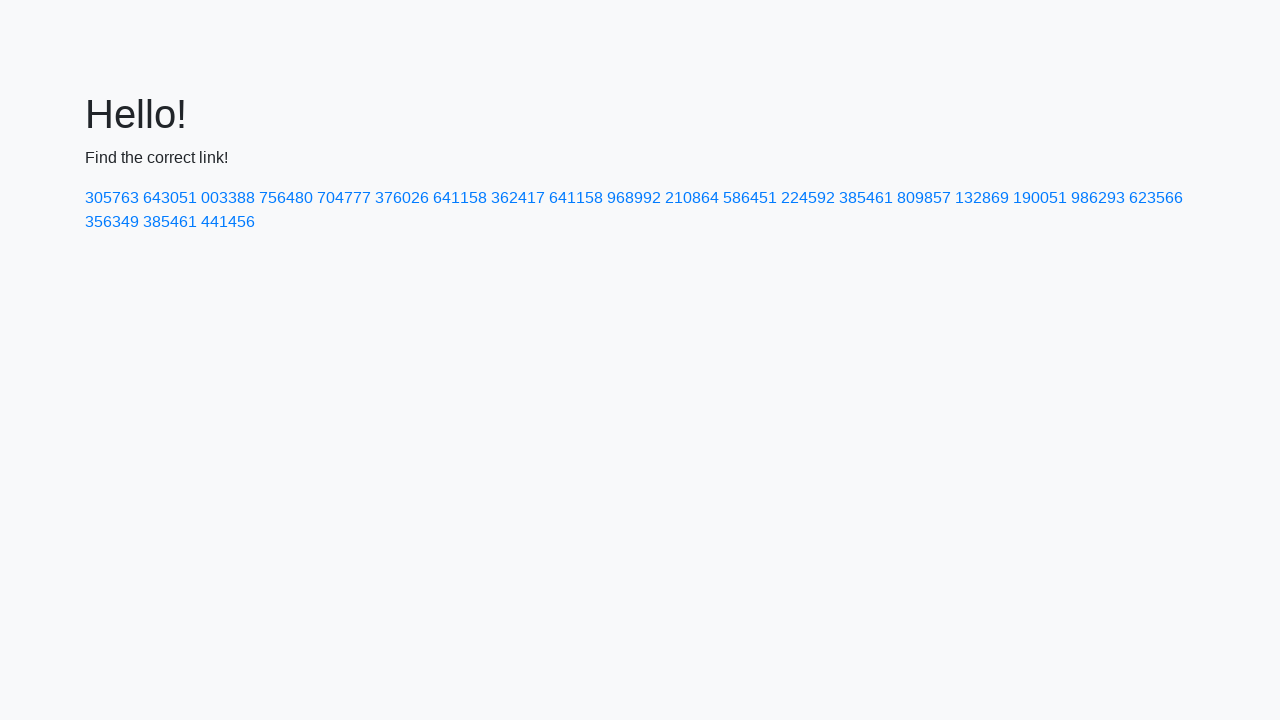

Clicked link with calculated text value 224592 at (808, 198) on text=224592
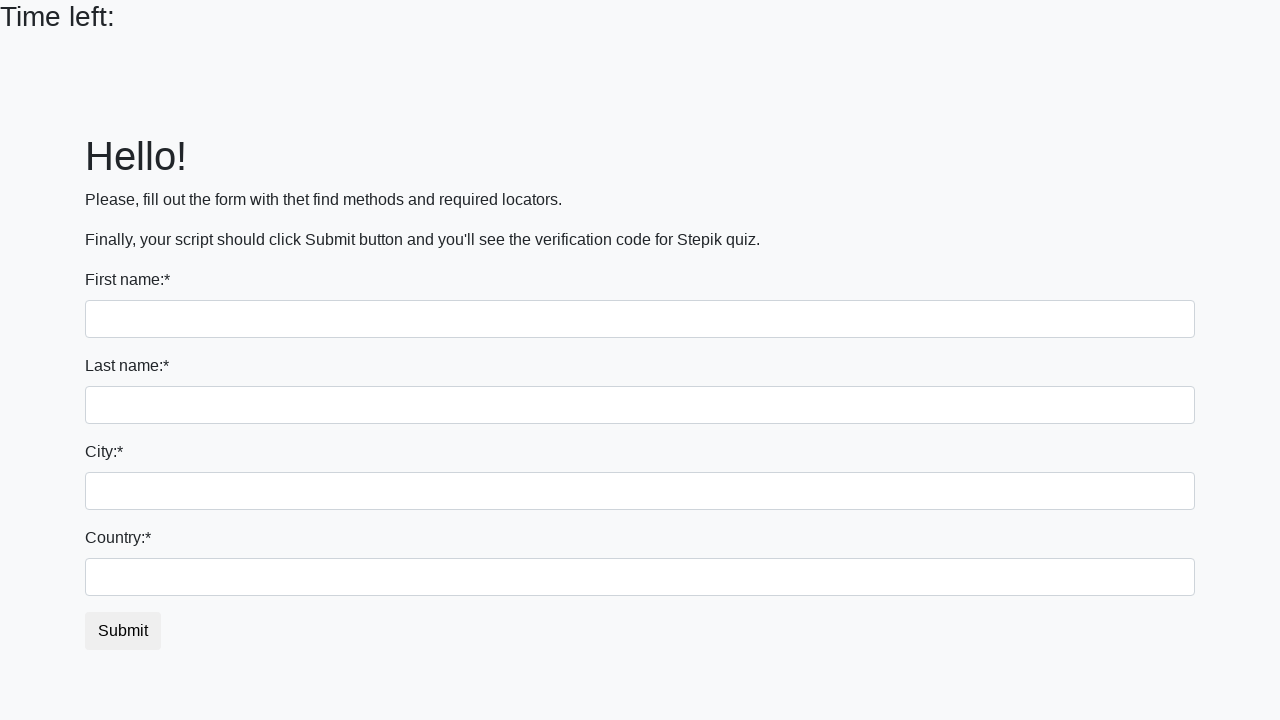

Filled first name field with 'Ivan' on input
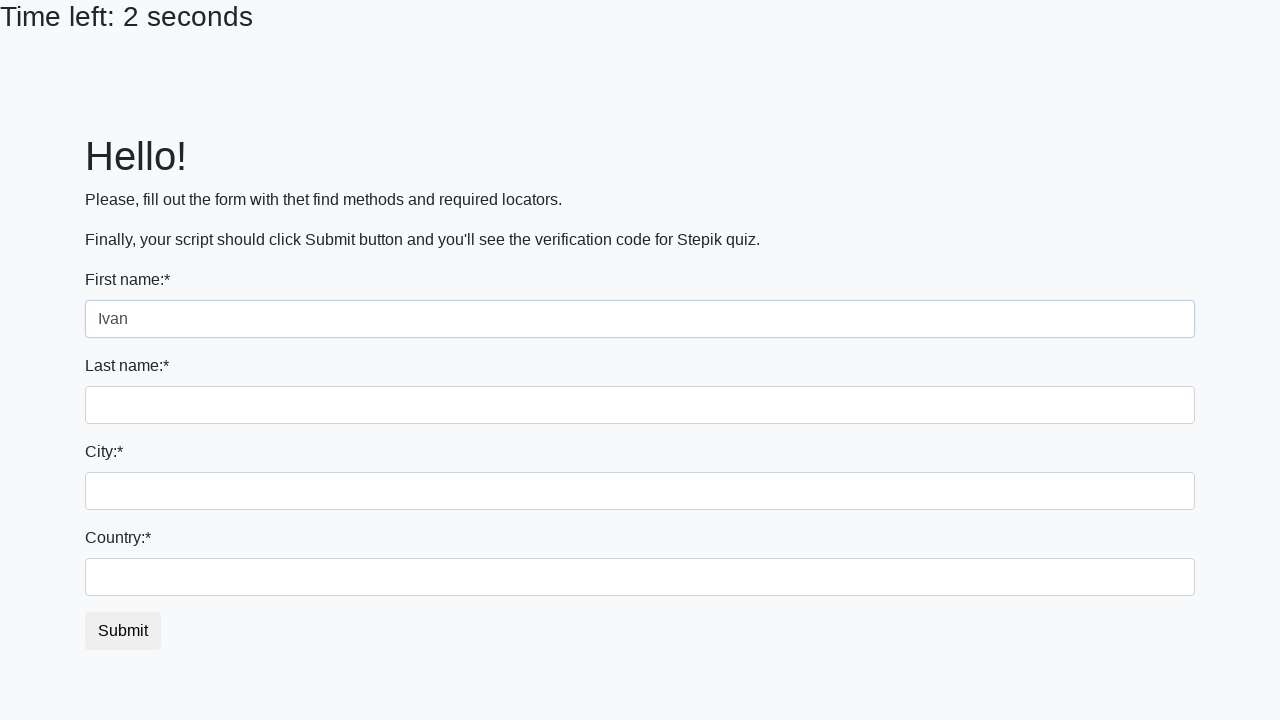

Filled last name field with 'Petrov' on input[name='last_name']
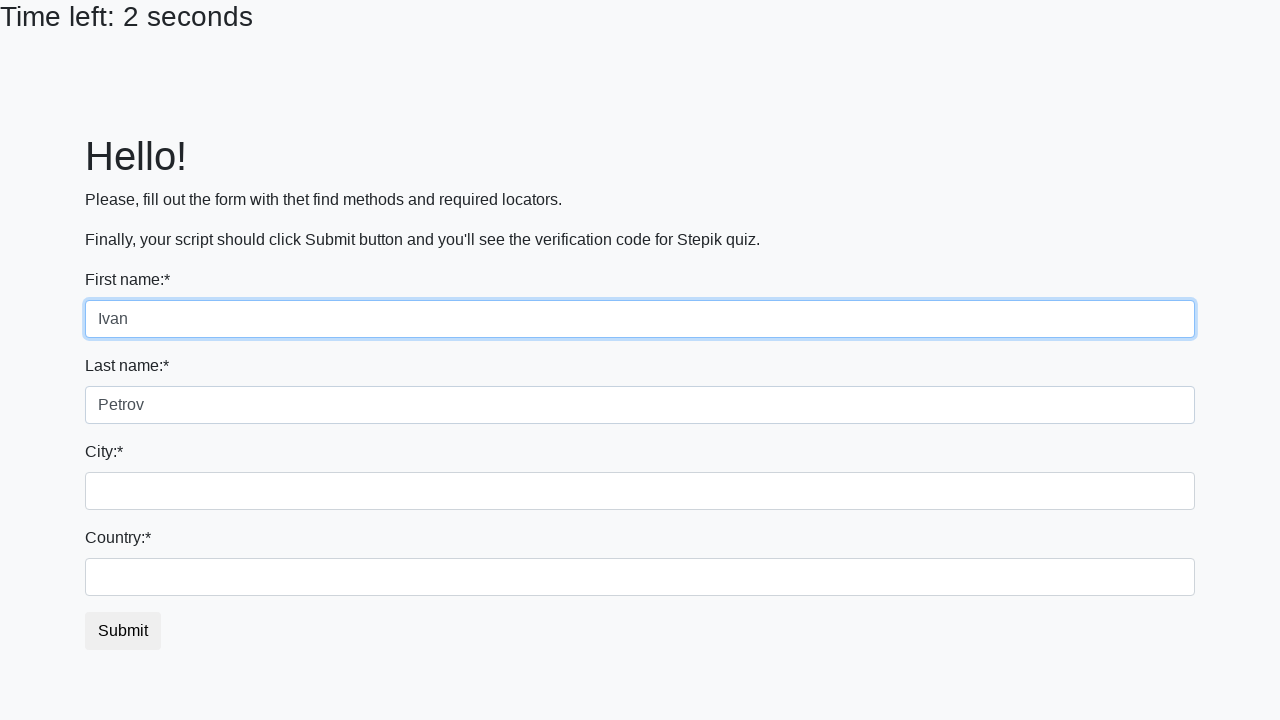

Filled city field with 'Smolensk' on .city
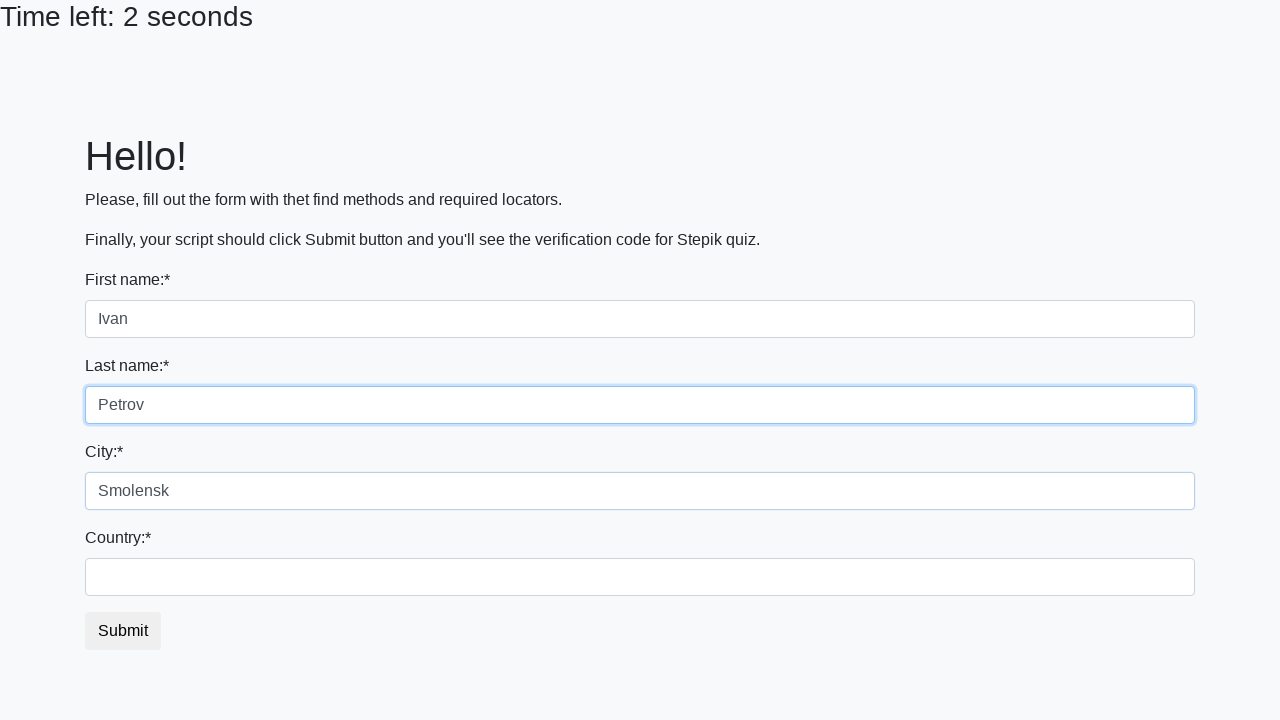

Filled country field with 'Russia' on #country
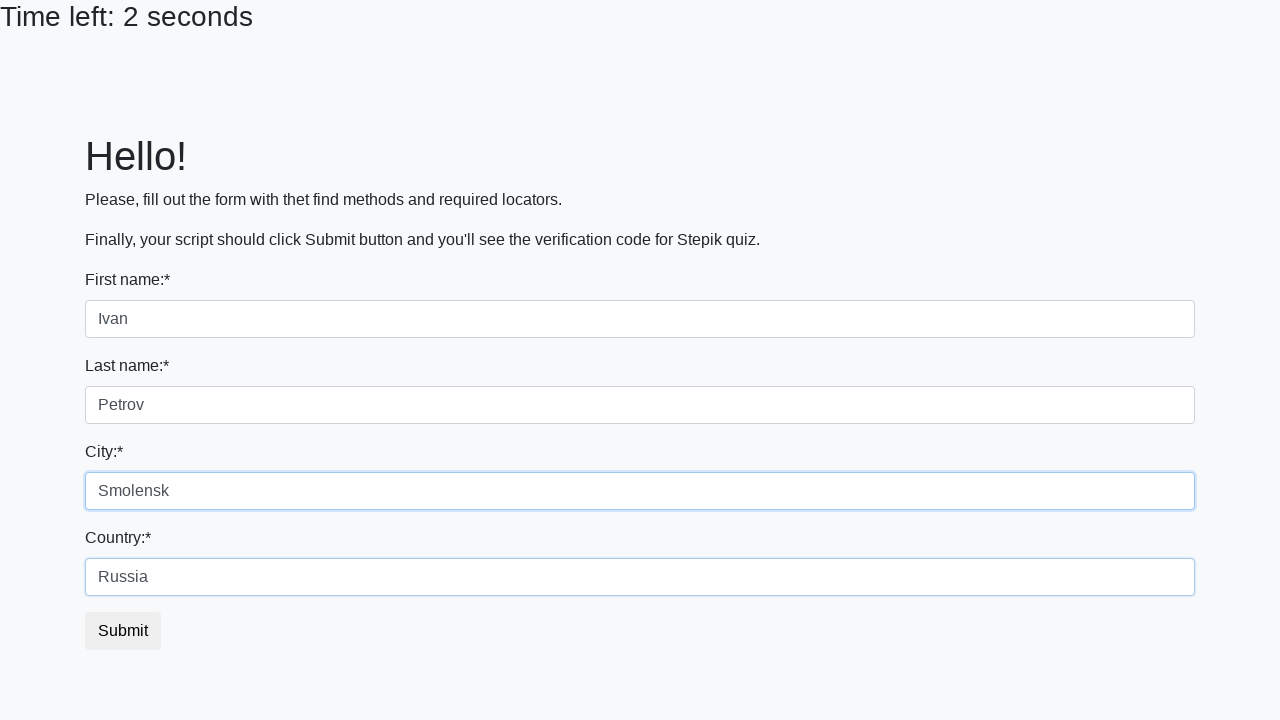

Clicked submit button to complete form at (123, 631) on button.btn
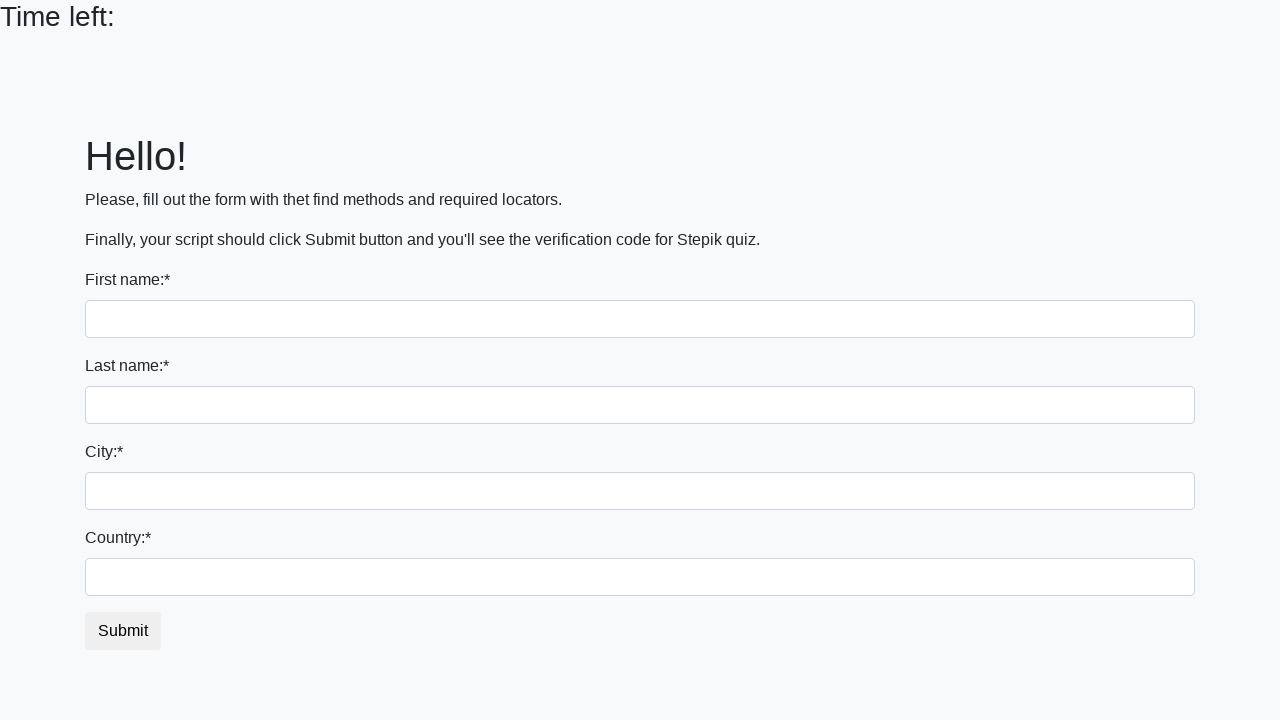

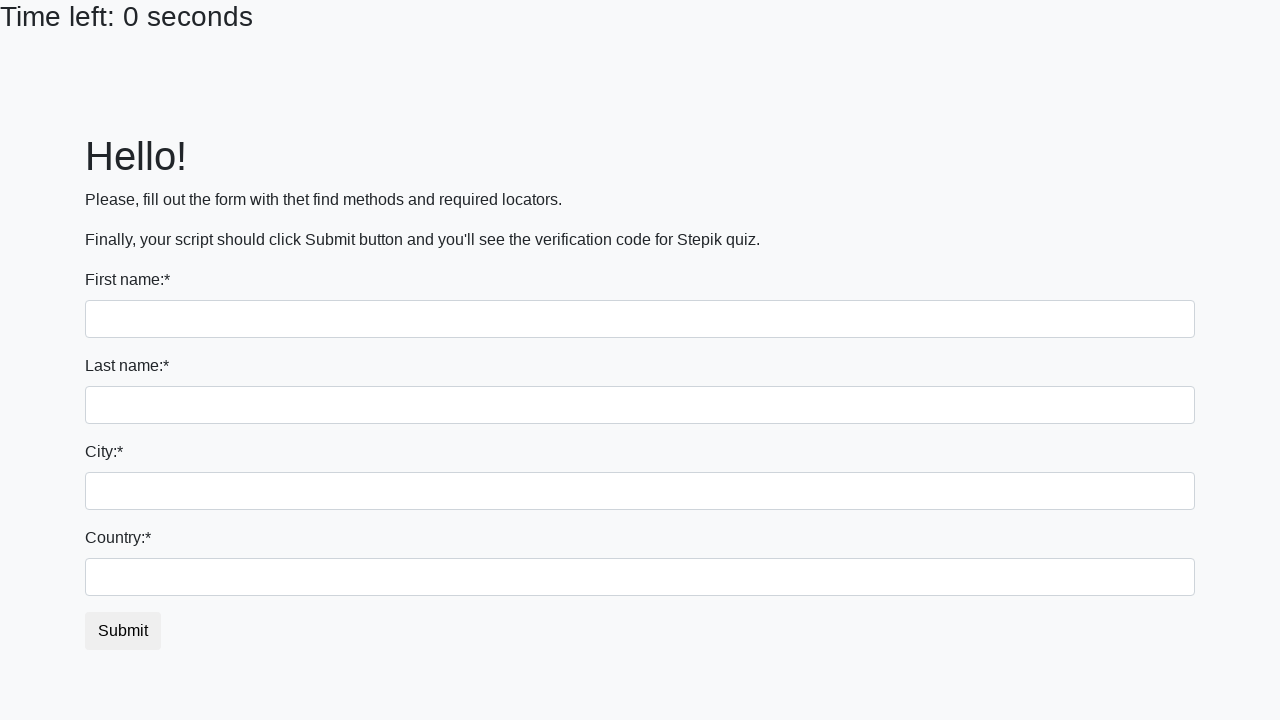